Tests checkbox states by verifying initial states and toggling both checkboxes

Starting URL: https://the-internet.herokuapp.com/checkboxes

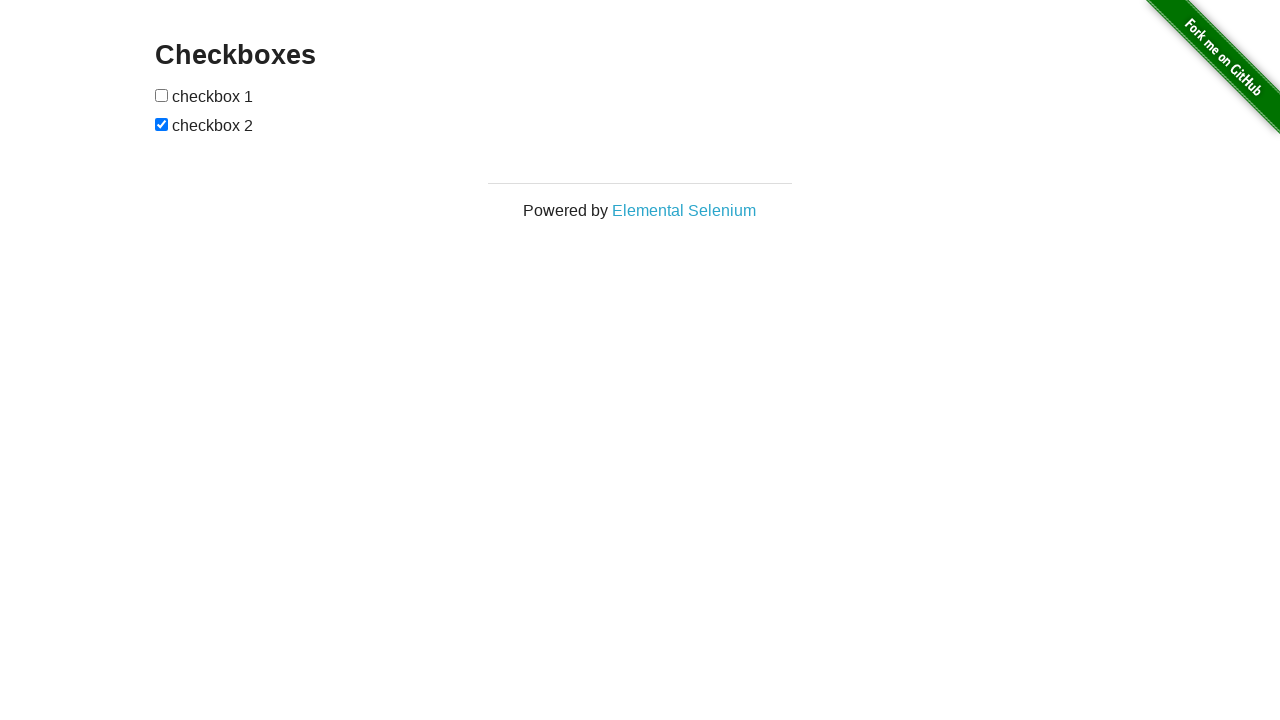

Located first checkbox element
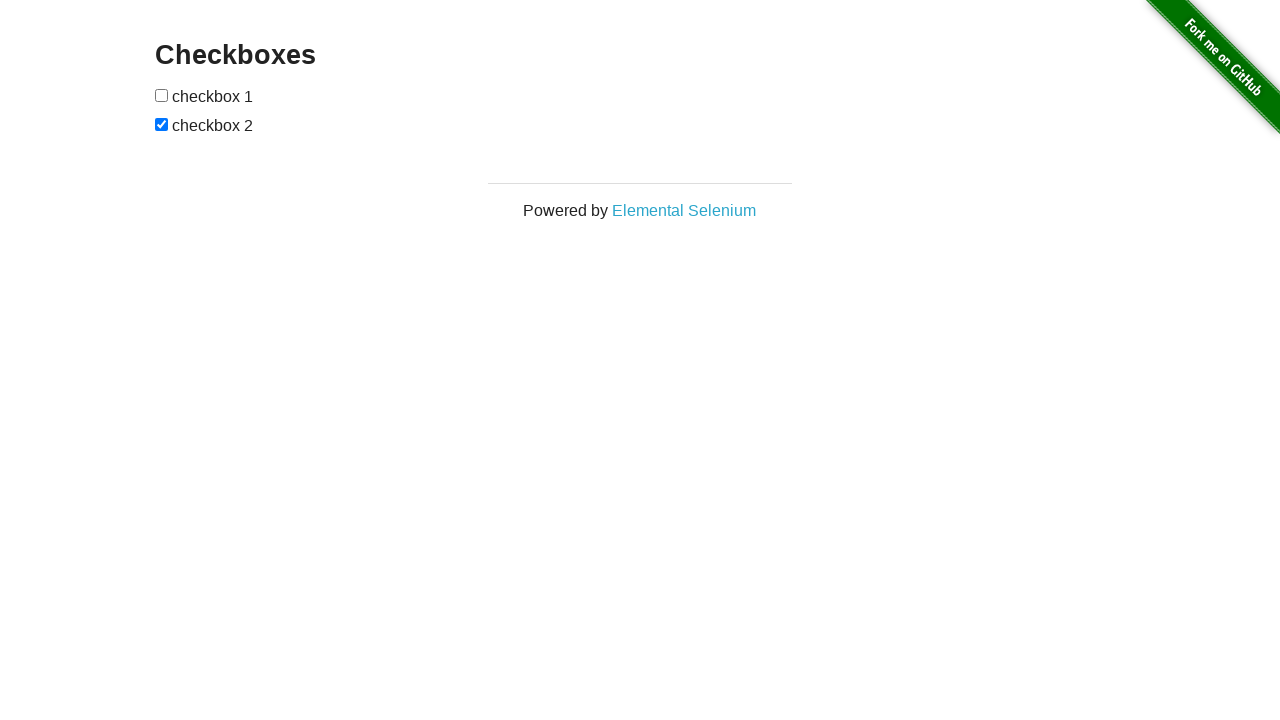

Located second checkbox element
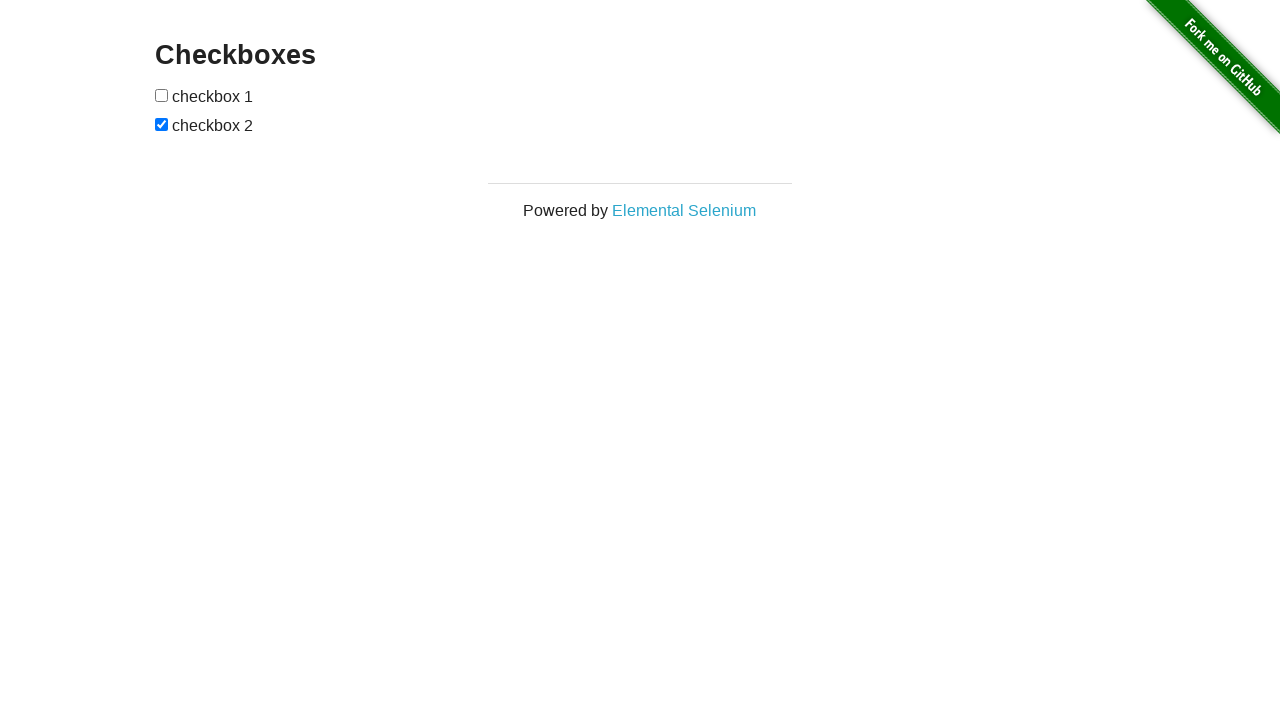

Verified first checkbox is unchecked initially
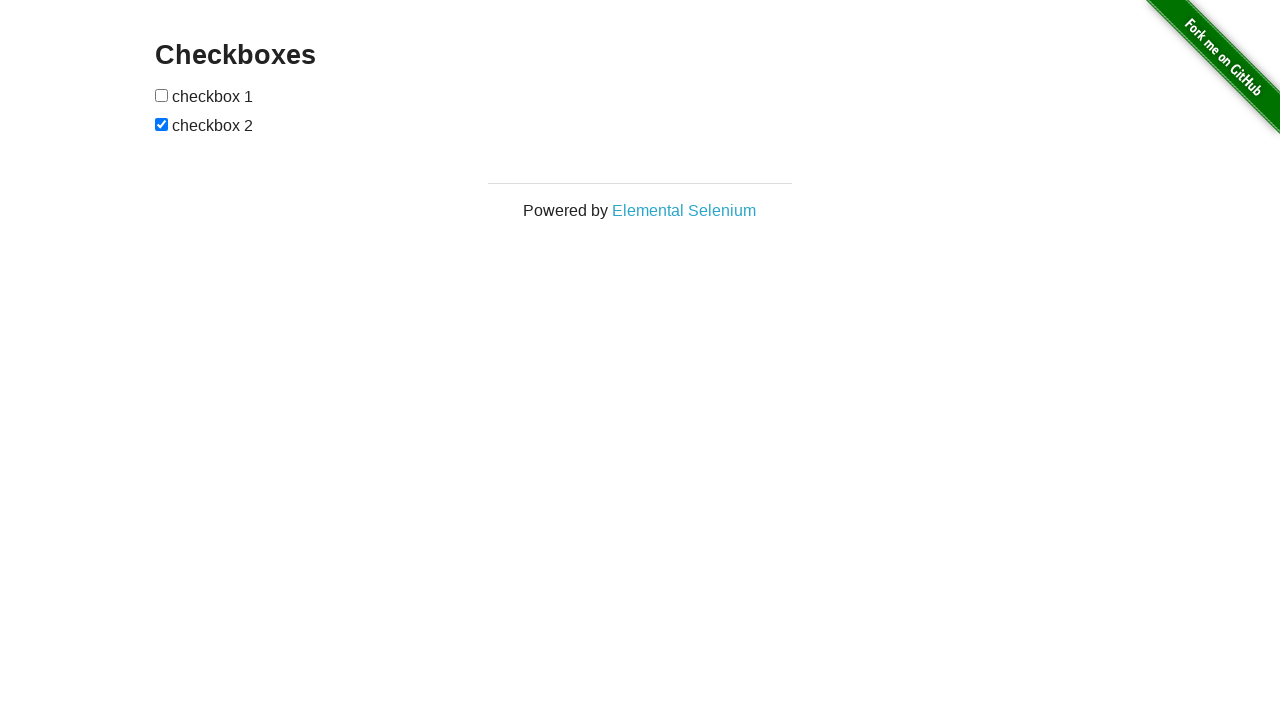

Verified second checkbox is checked initially
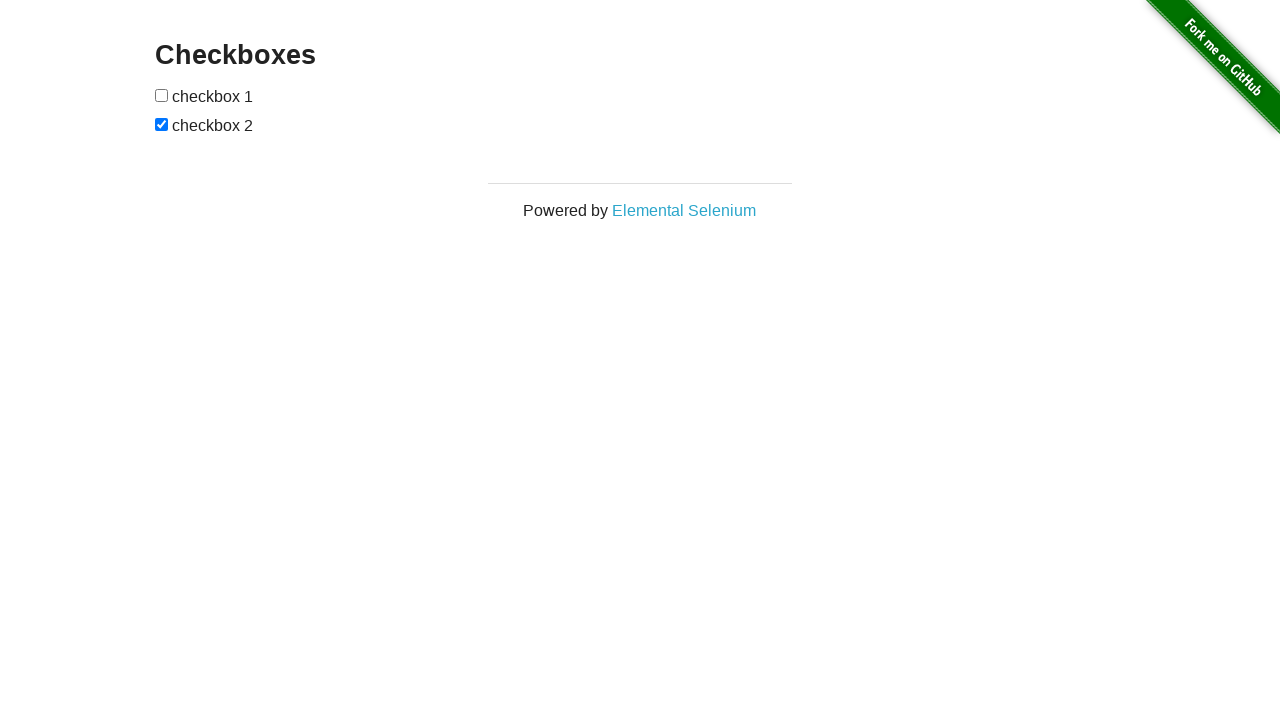

Clicked first checkbox to toggle state at (162, 95) on input[type='checkbox'] >> nth=0
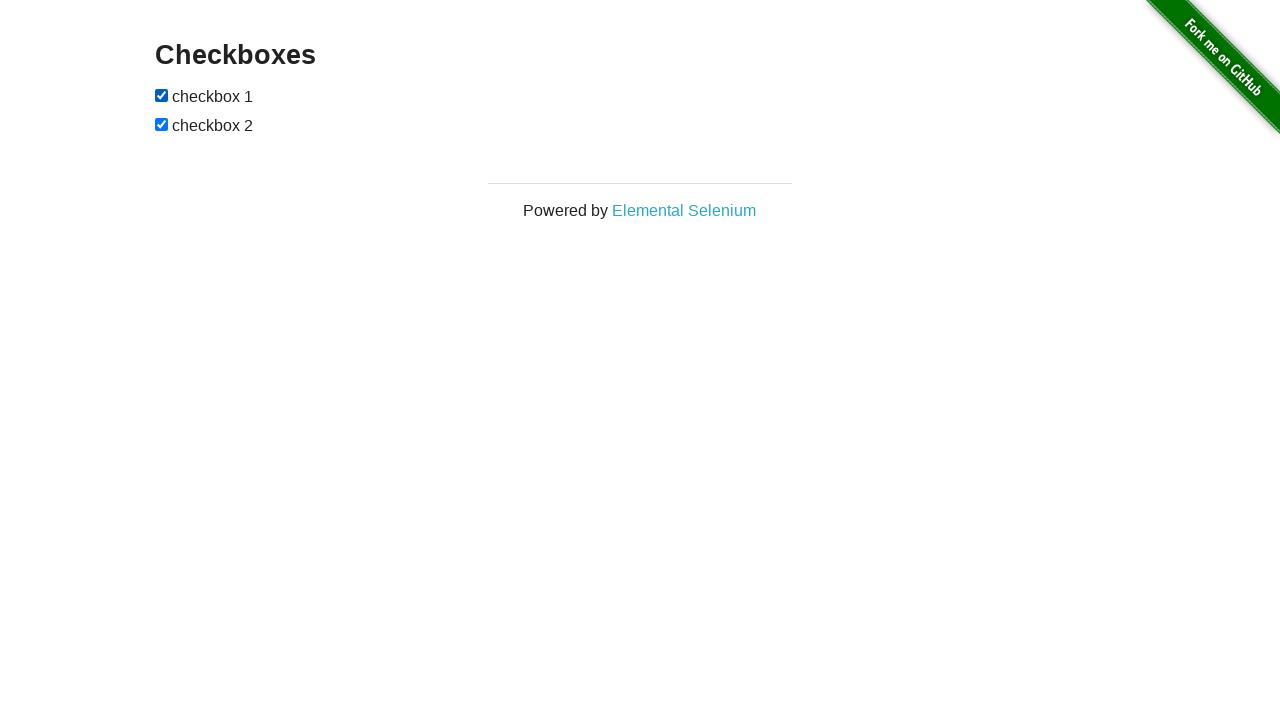

Clicked second checkbox to toggle state at (162, 124) on input[type='checkbox'] >> nth=1
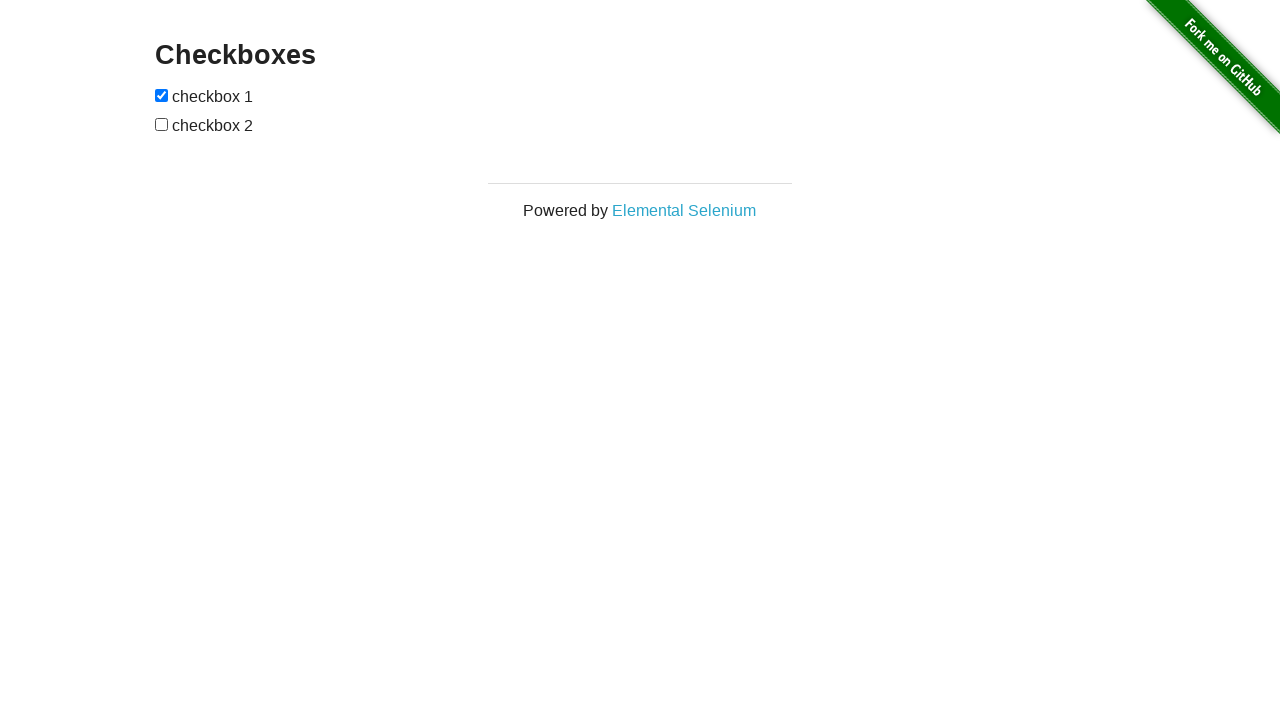

Verified first checkbox is now checked
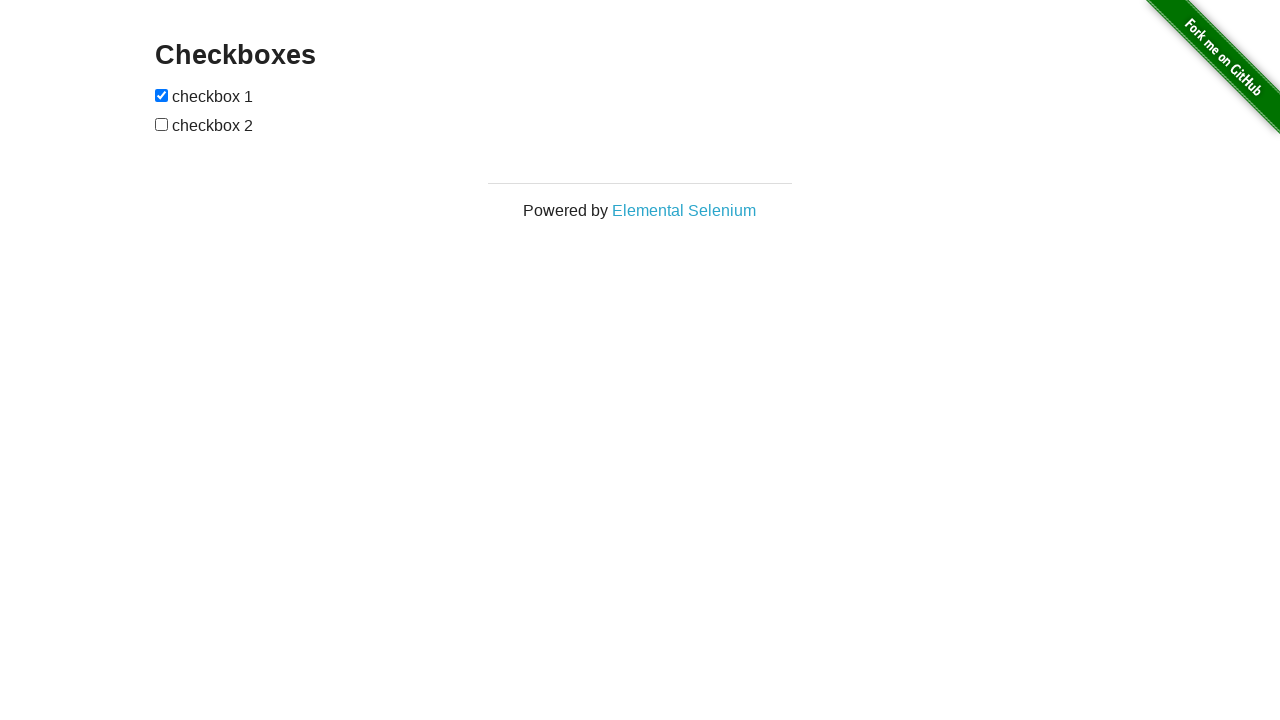

Verified second checkbox is now unchecked
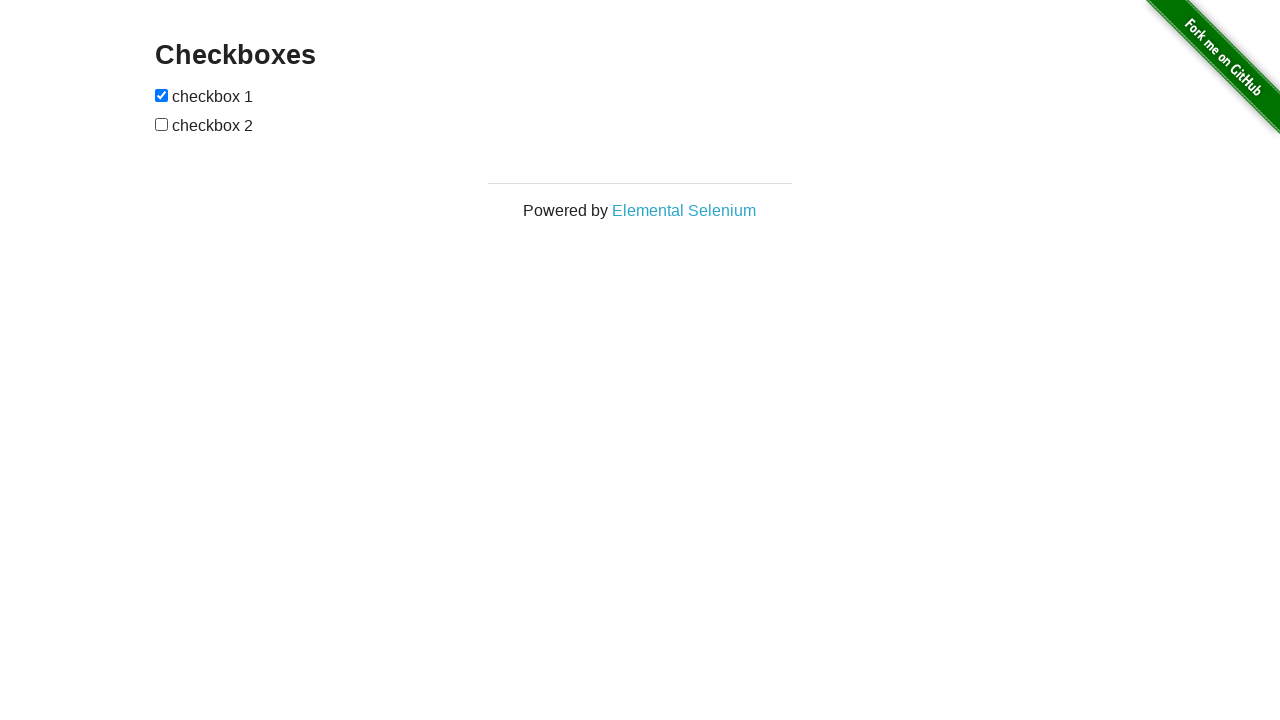

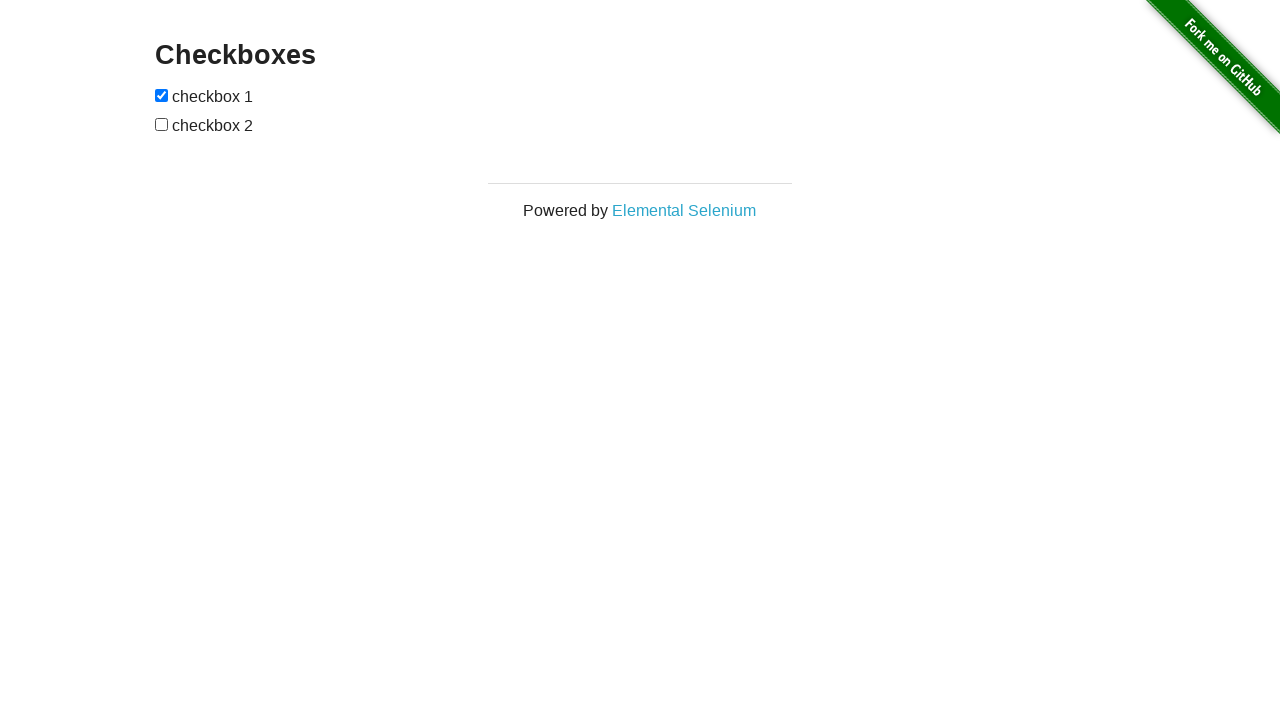